Tests a mortgage calculator by entering home value and loan amount, then clicking the calculate button to compute mortgage details.

Starting URL: http://www.mortgagecalculator.org/

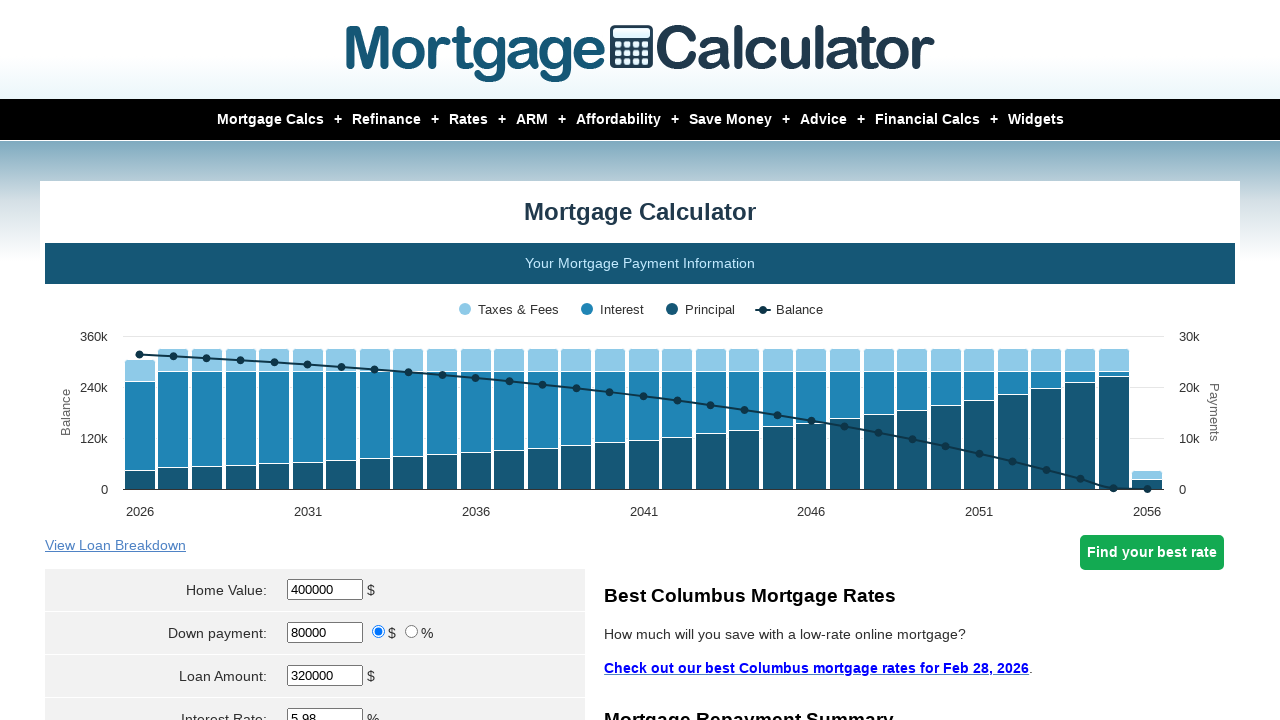

Cleared home value field on input[name='param[homevalue]']
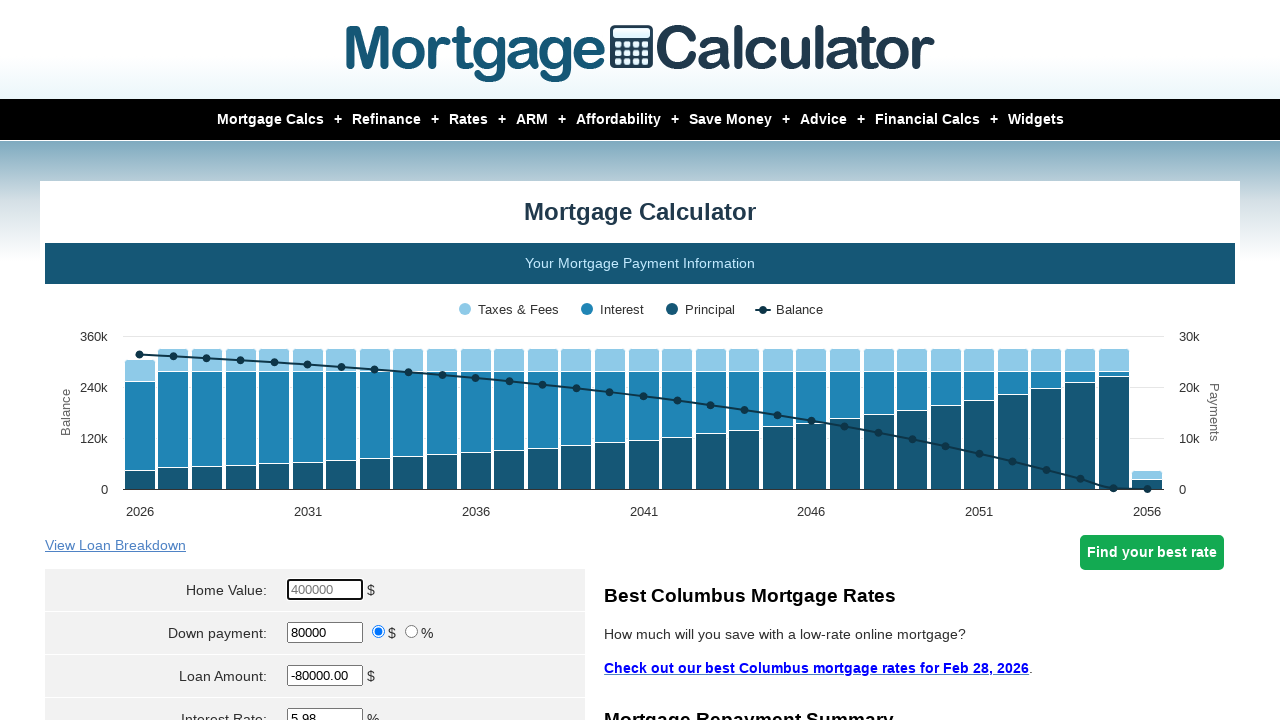

Entered home value of $10,000 on input[name='param[homevalue]']
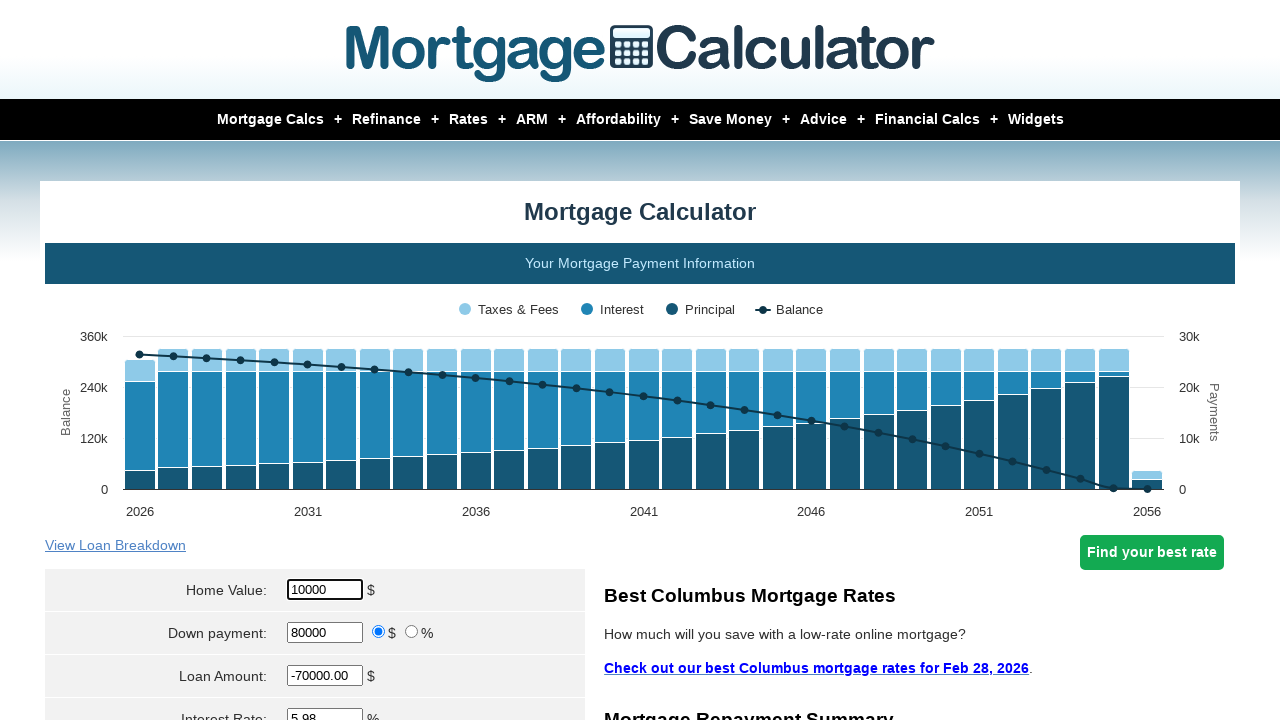

Cleared loan amount field on #loanamt
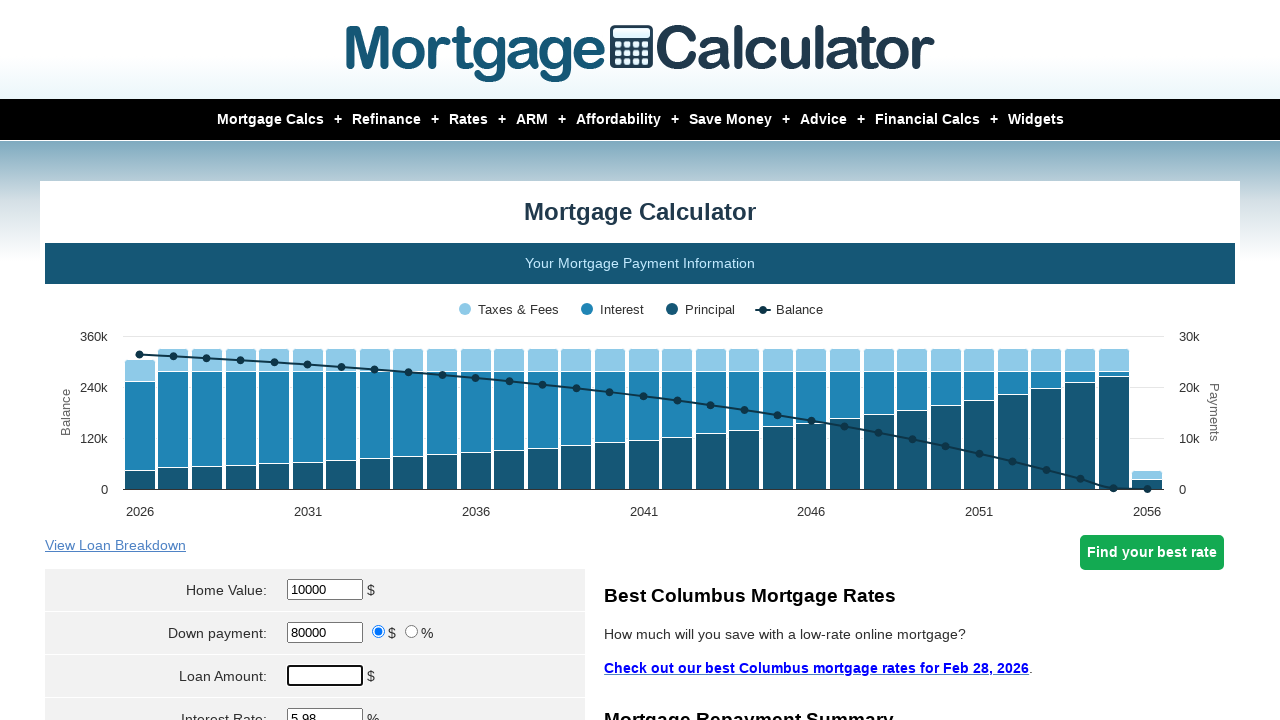

Entered loan amount of $5,000 on #loanamt
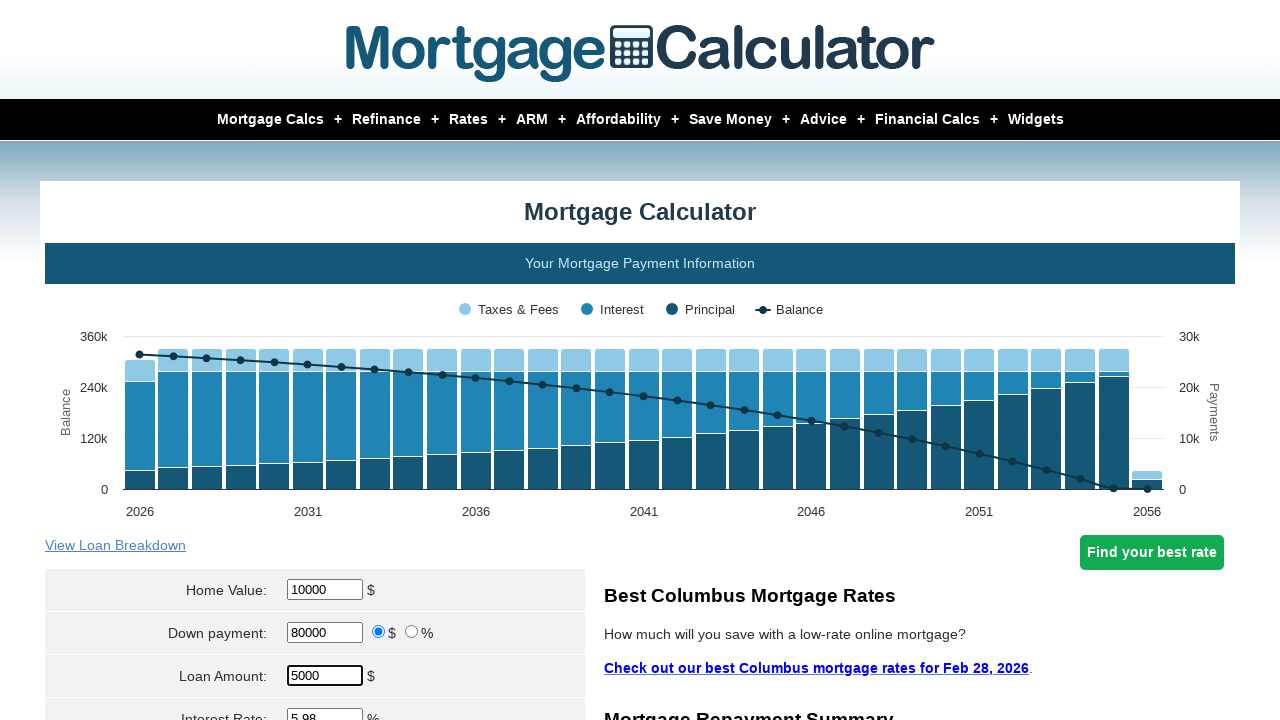

Clicked calculate button to compute mortgage details at (315, 360) on input[name='cal']
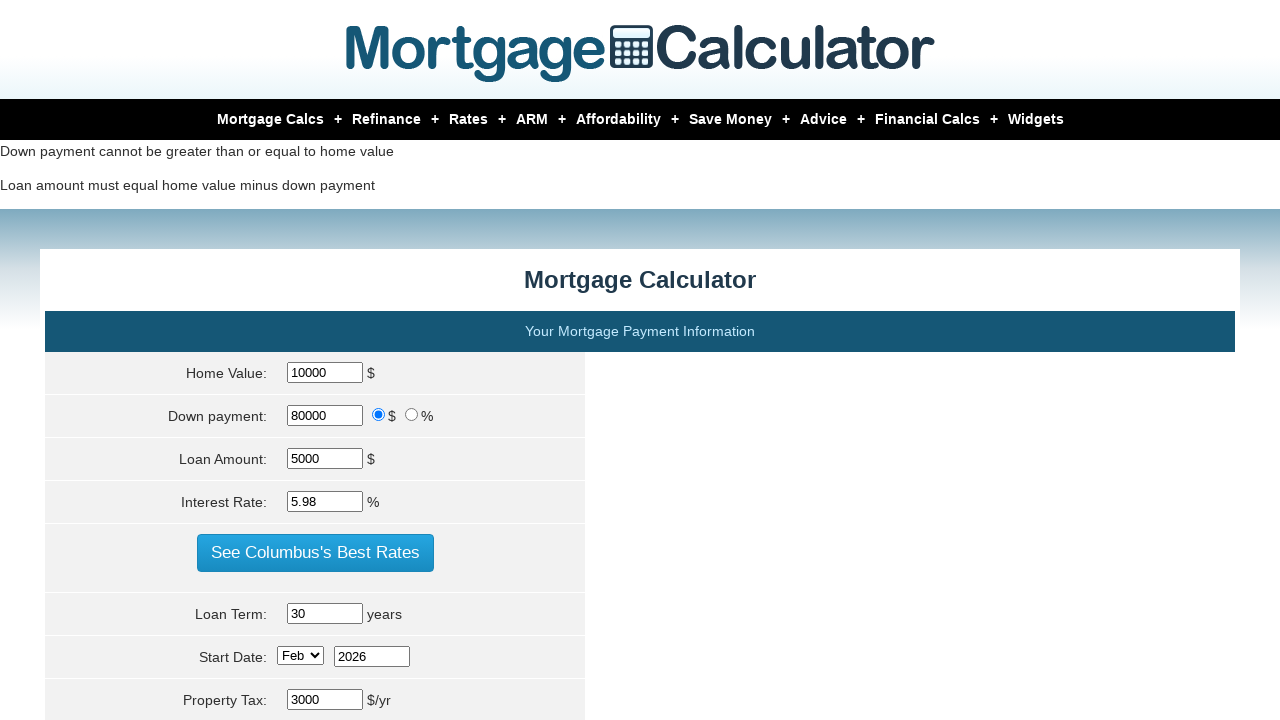

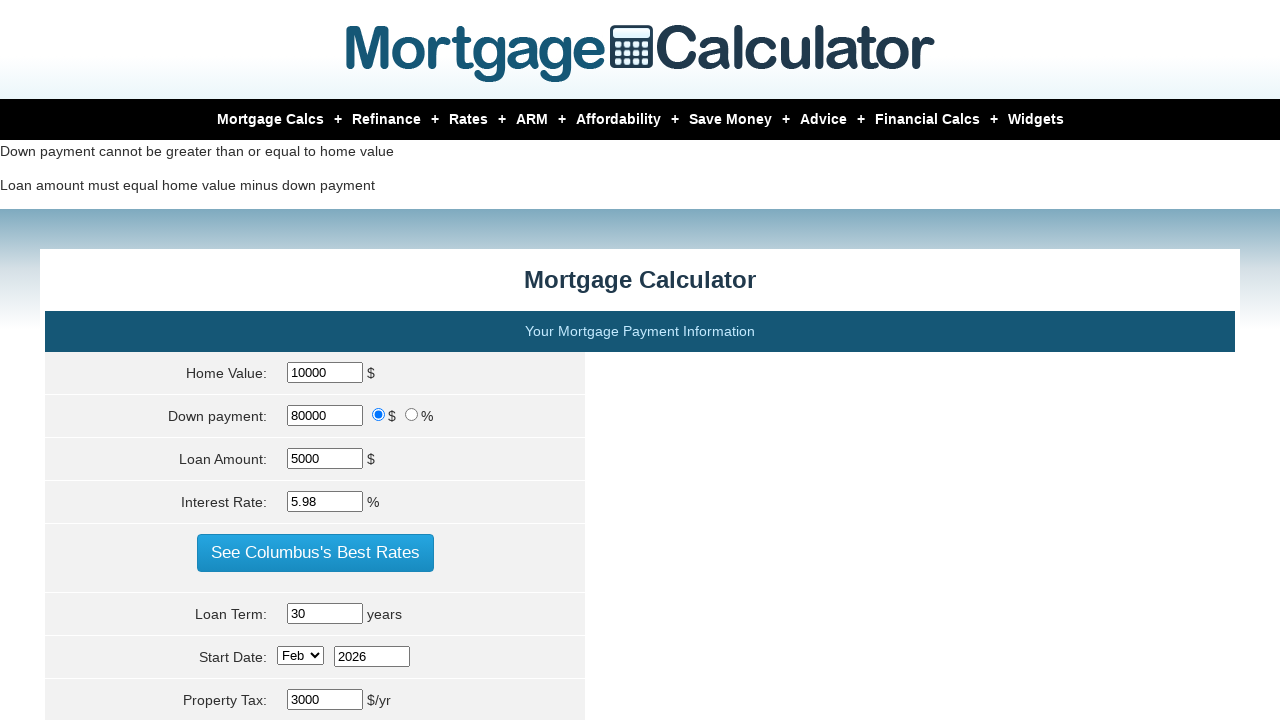